Navigates to kongfz.com (a Chinese used book marketplace) and waits for the page to load completely.

Starting URL: http://www.kongfz.com

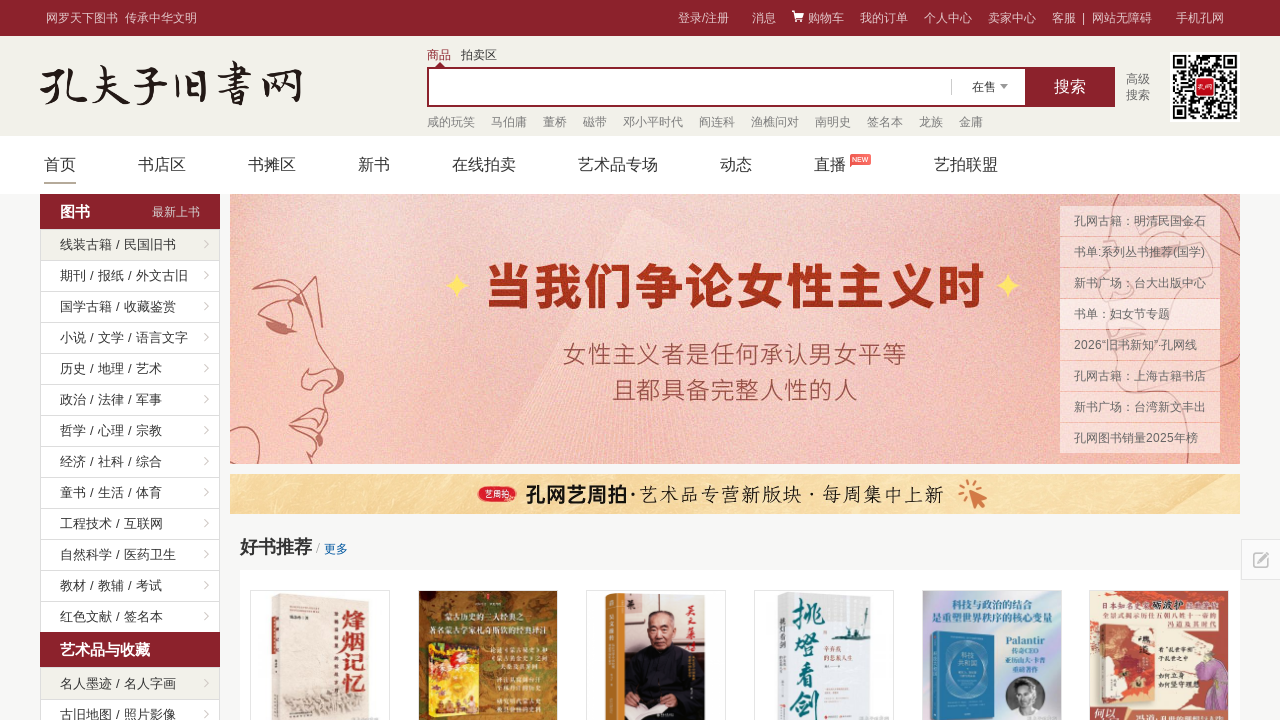

Navigated to kongfz.com (Chinese used book marketplace)
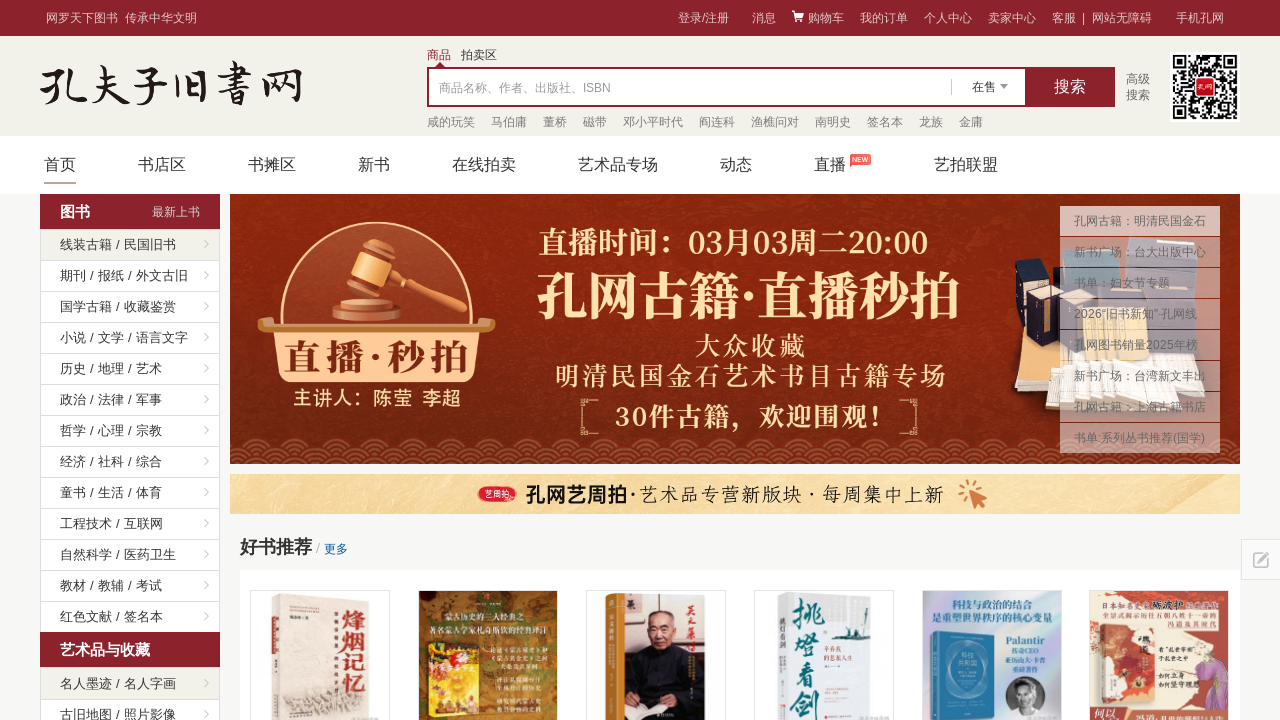

Waited for page to fully load (networkidle state reached)
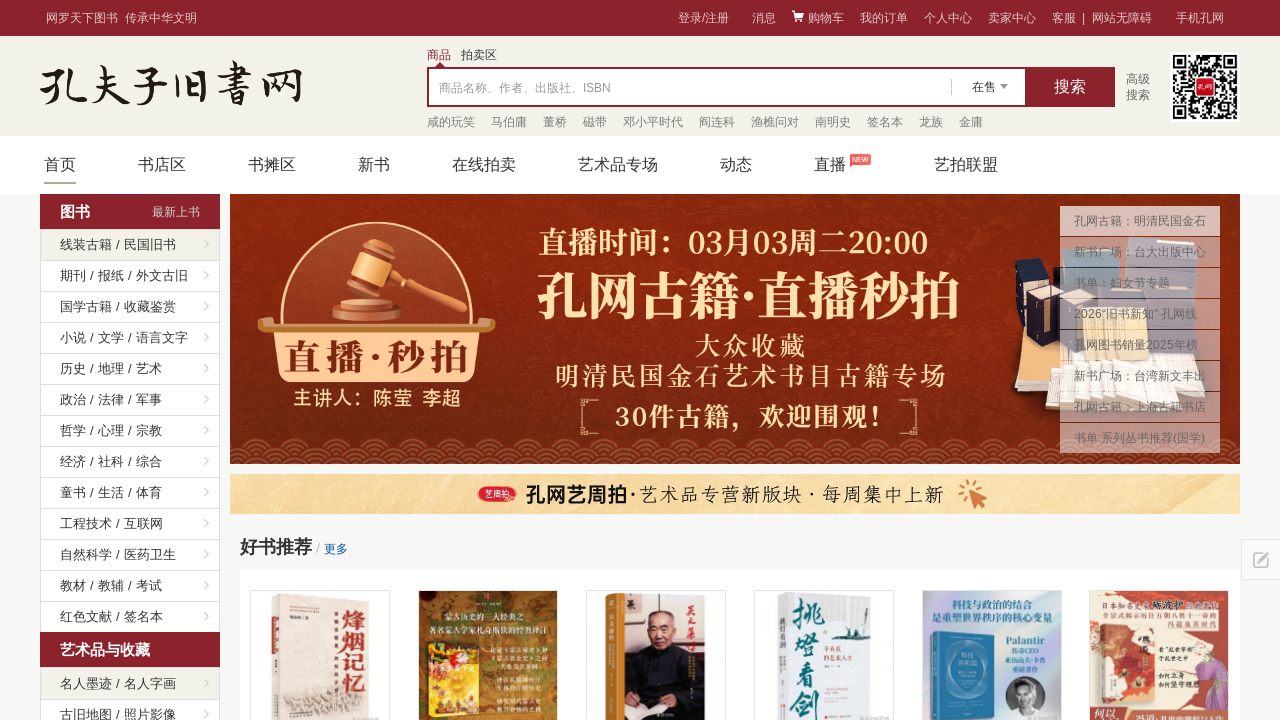

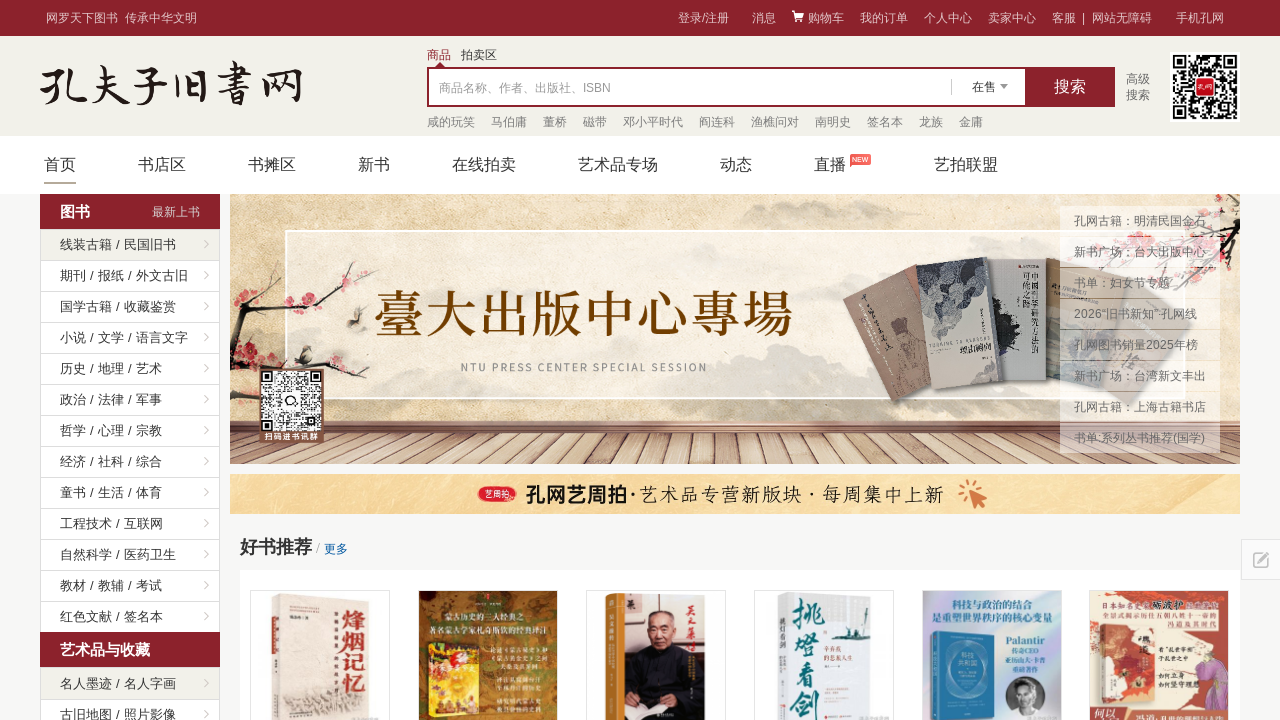